Tests selecting and deselecting radio buttons and checkboxes - clicks on Age (under 18) radio and Java checkbox, verifies selection state, then deselects and verifies deselection

Starting URL: https://automationfc.github.io/basic-form/index.html

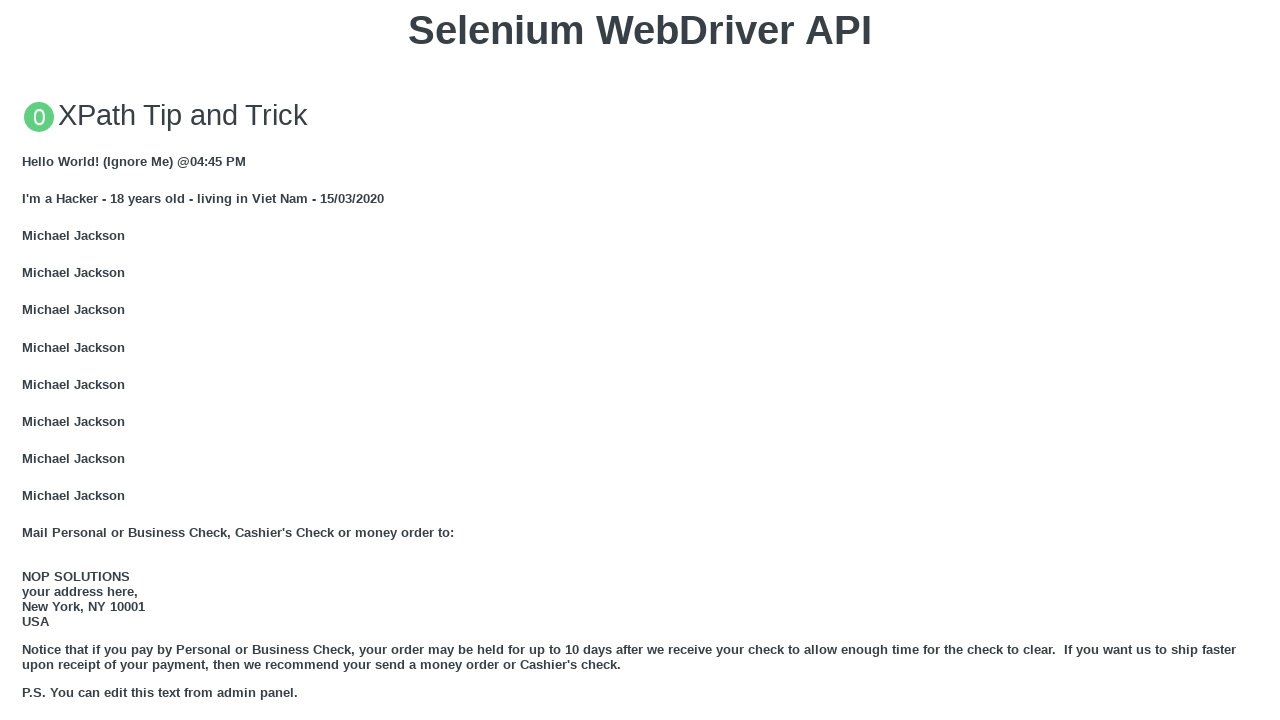

Waited for Age (Under 18) radio button to load
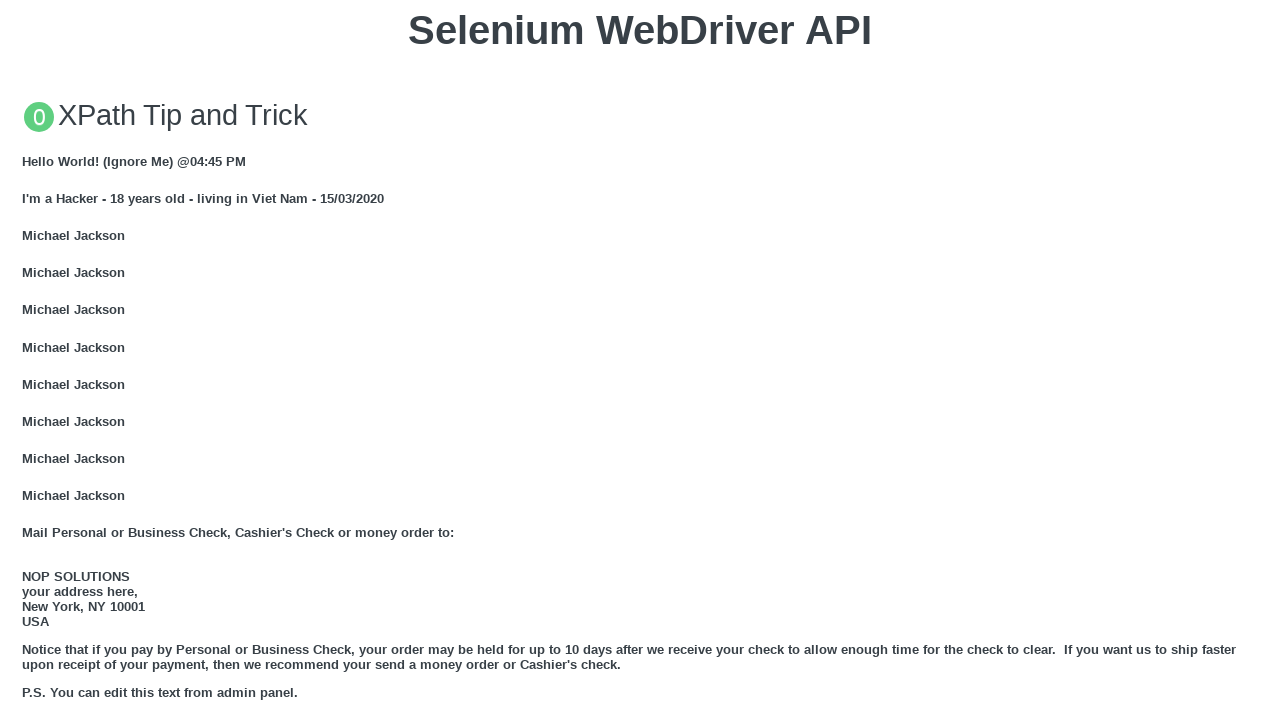

Clicked on Age (Under 18) radio button at (76, 360) on label[for='under_18']
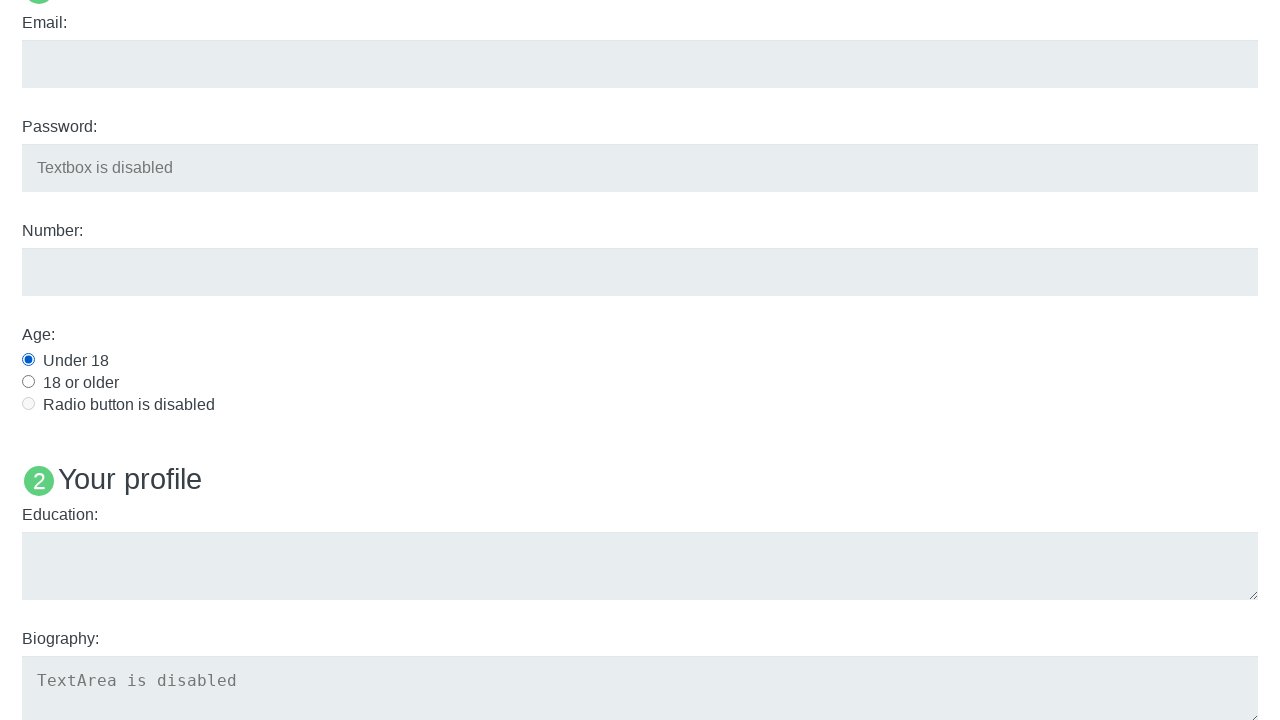

Clicked on Java checkbox at (60, 361) on label[for='java']
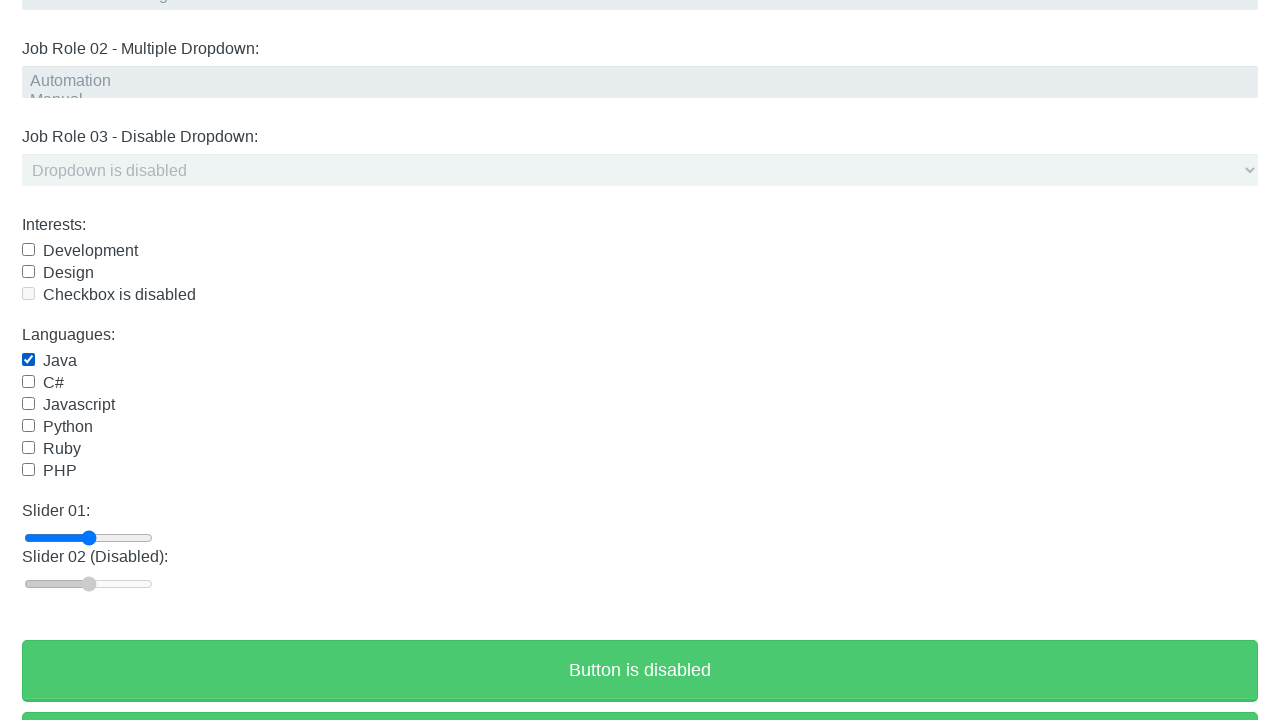

Waited for UI to update
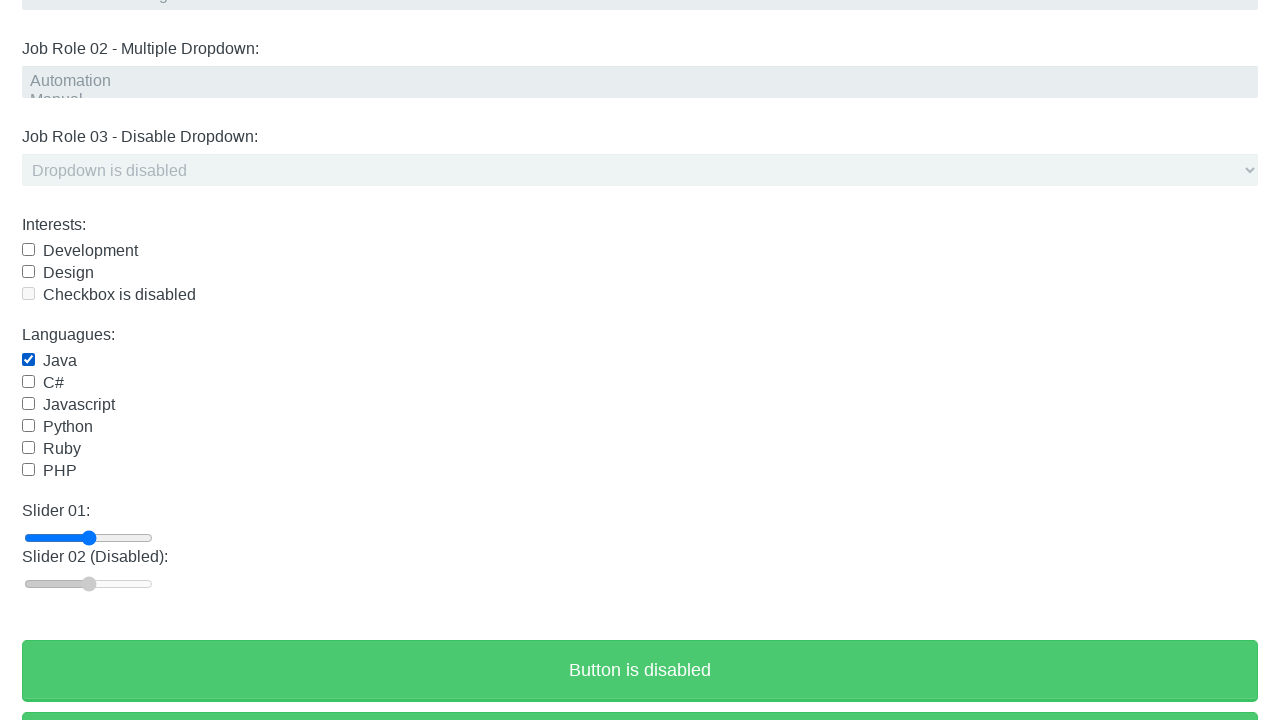

Verified Under 18 radio button is selected
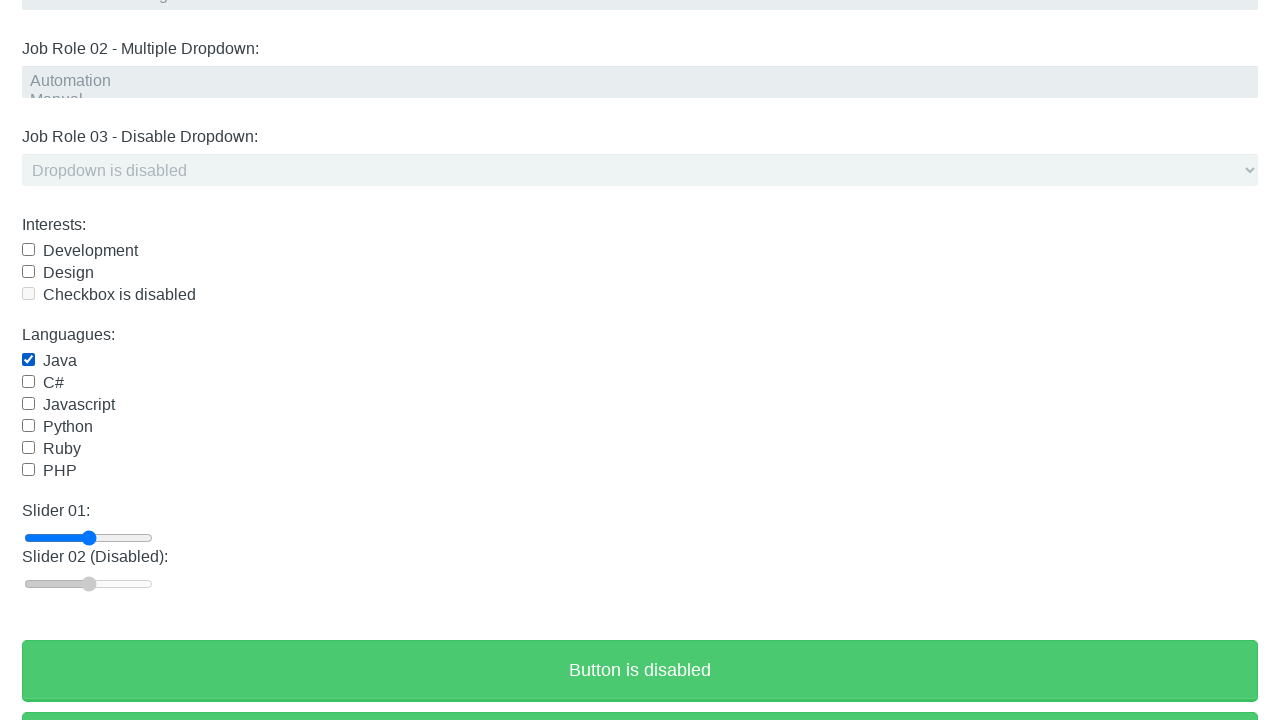

Verified Java checkbox is selected
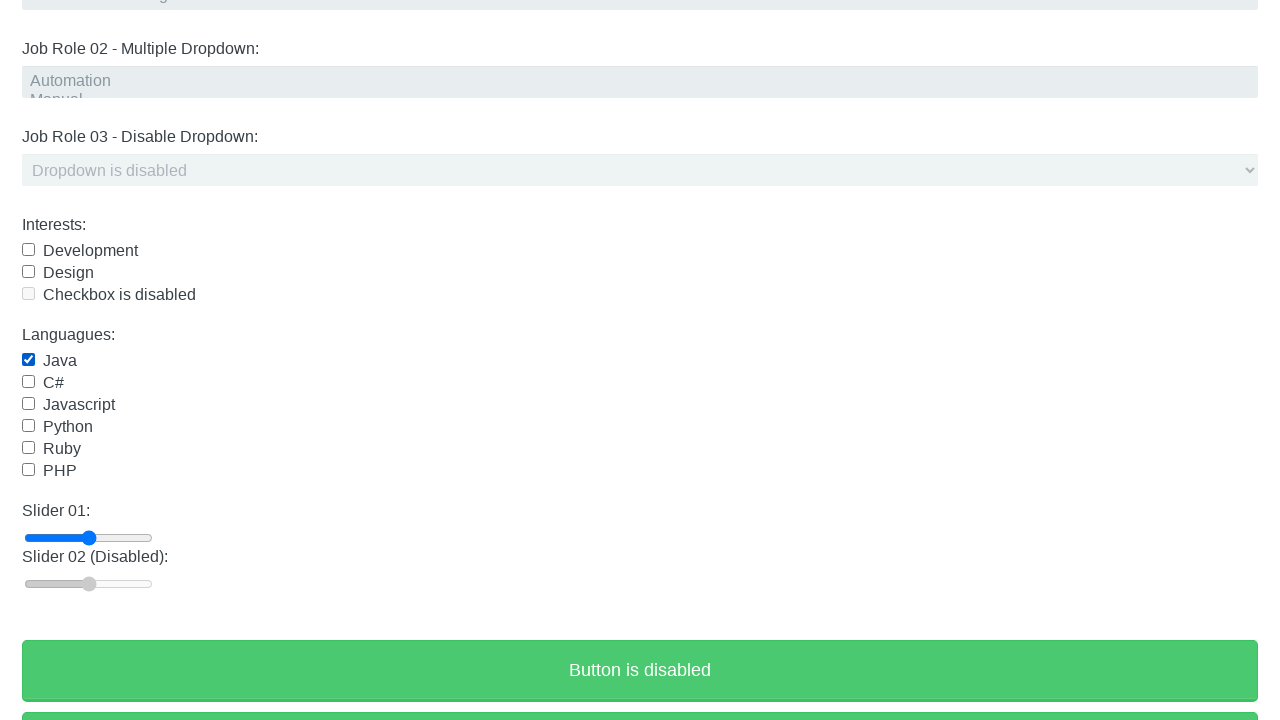

Clicked on Java checkbox to deselect it at (60, 361) on label[for='java']
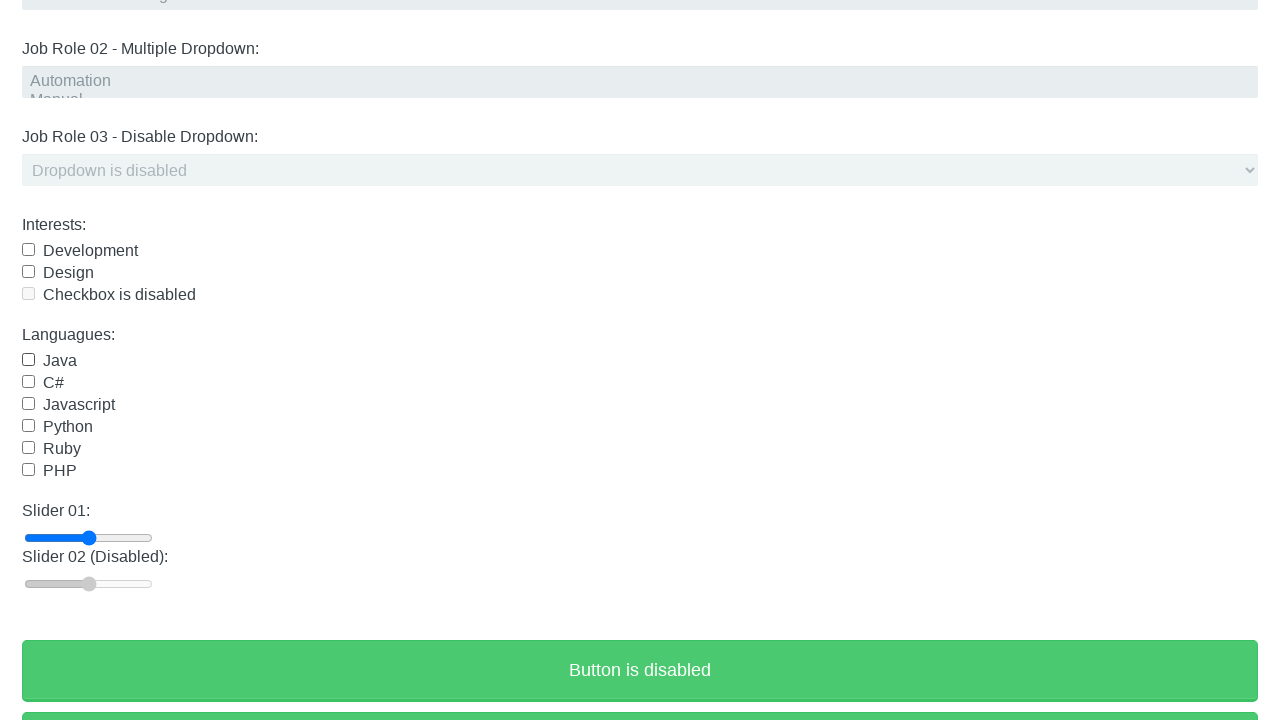

Verified Java checkbox is deselected
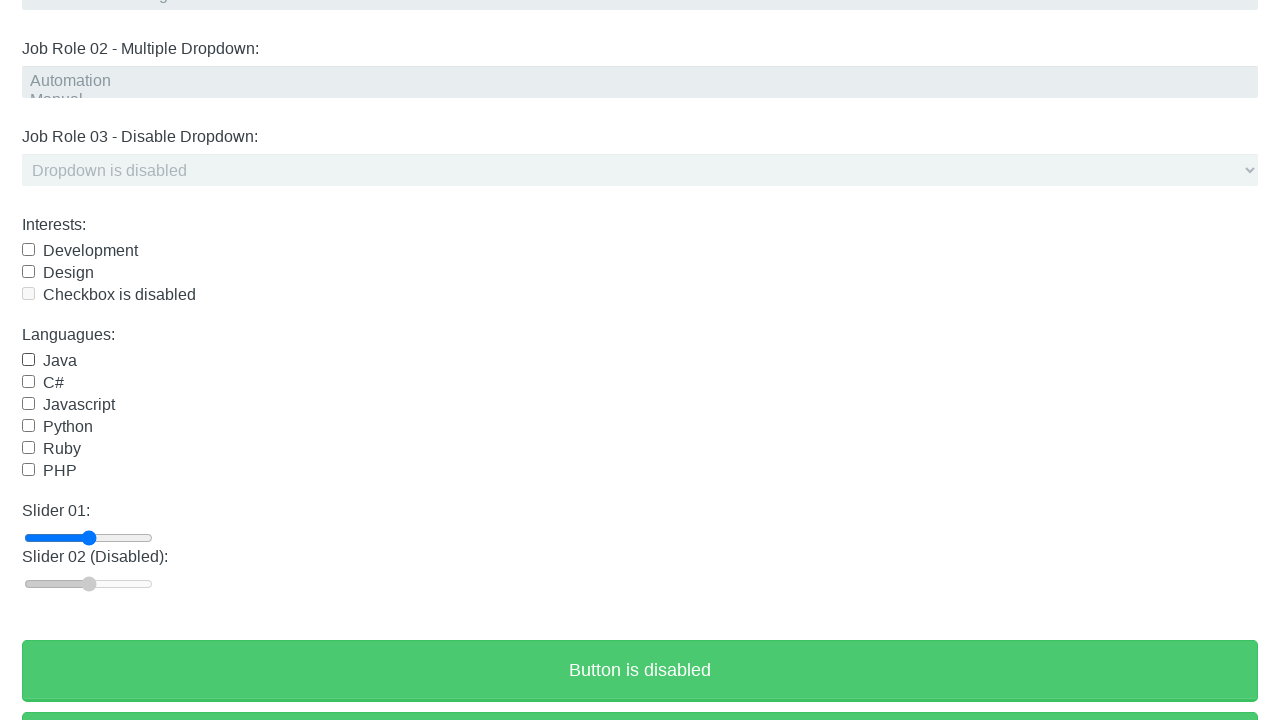

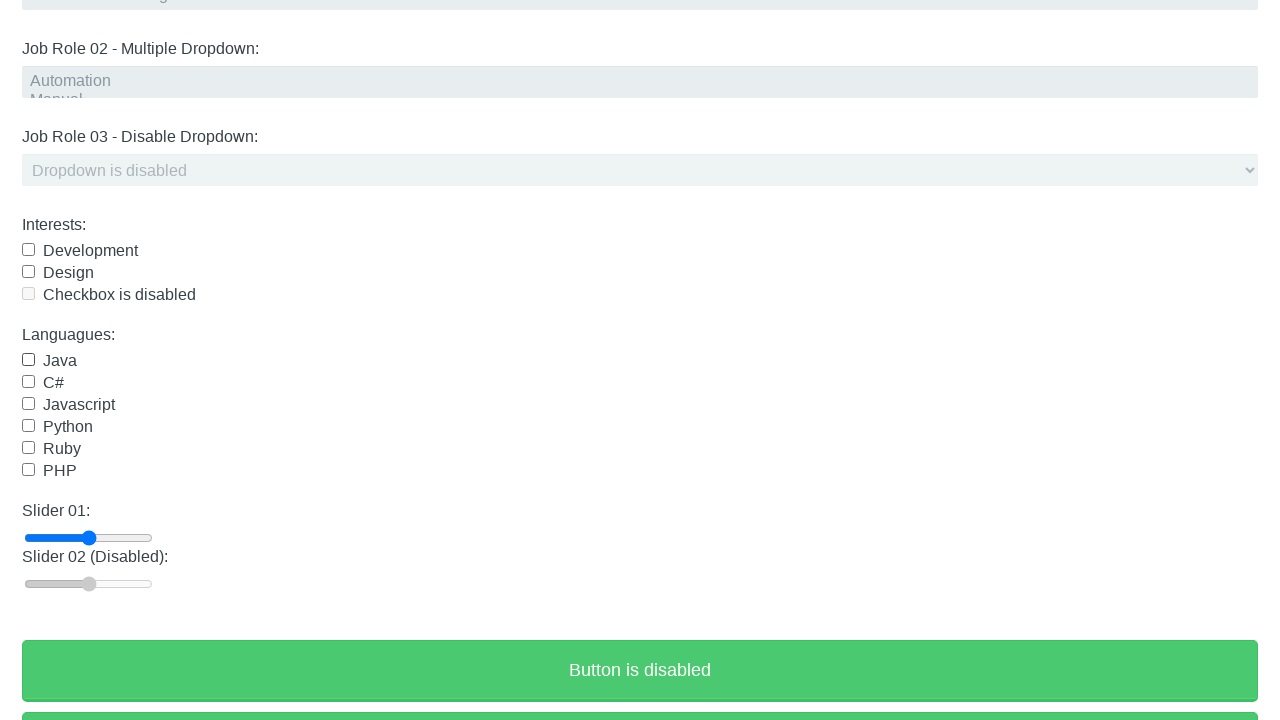